Tests checkbox functionality by verifying default states of two checkboxes, then clicking to toggle each checkbox and verifying the new states.

Starting URL: https://practice.cydeo.com/checkboxes

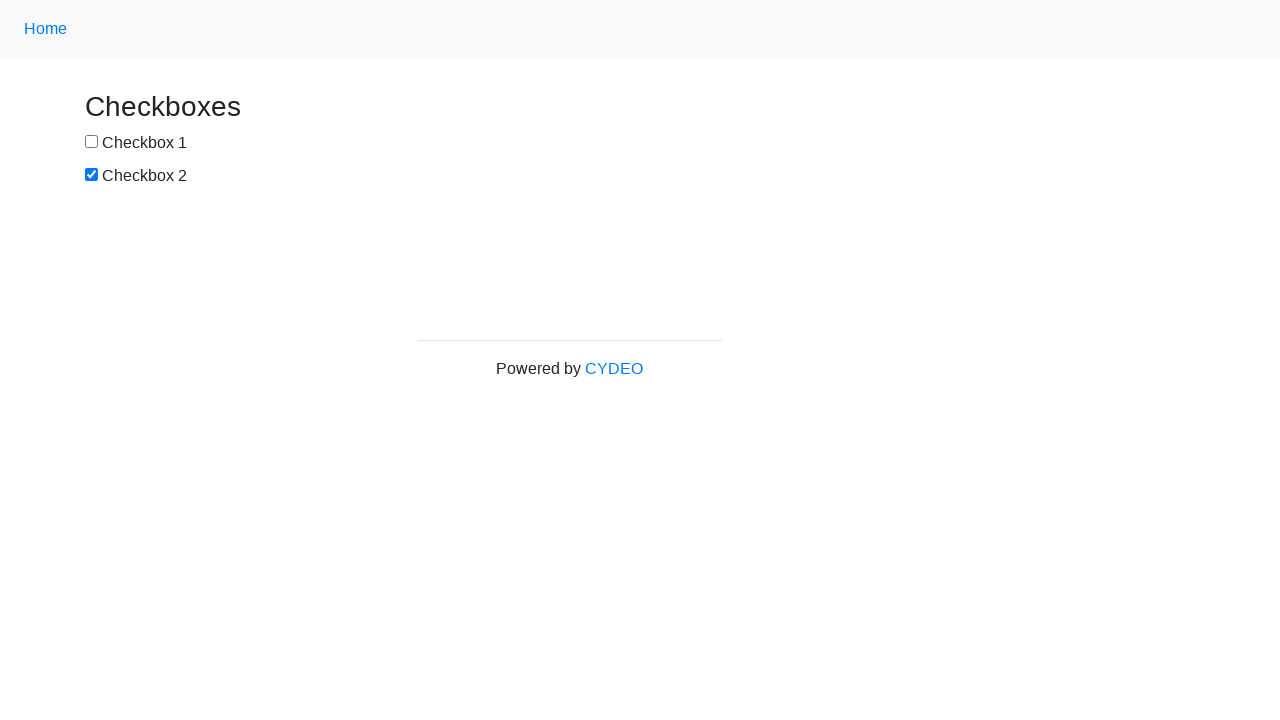

Located checkbox #1 element
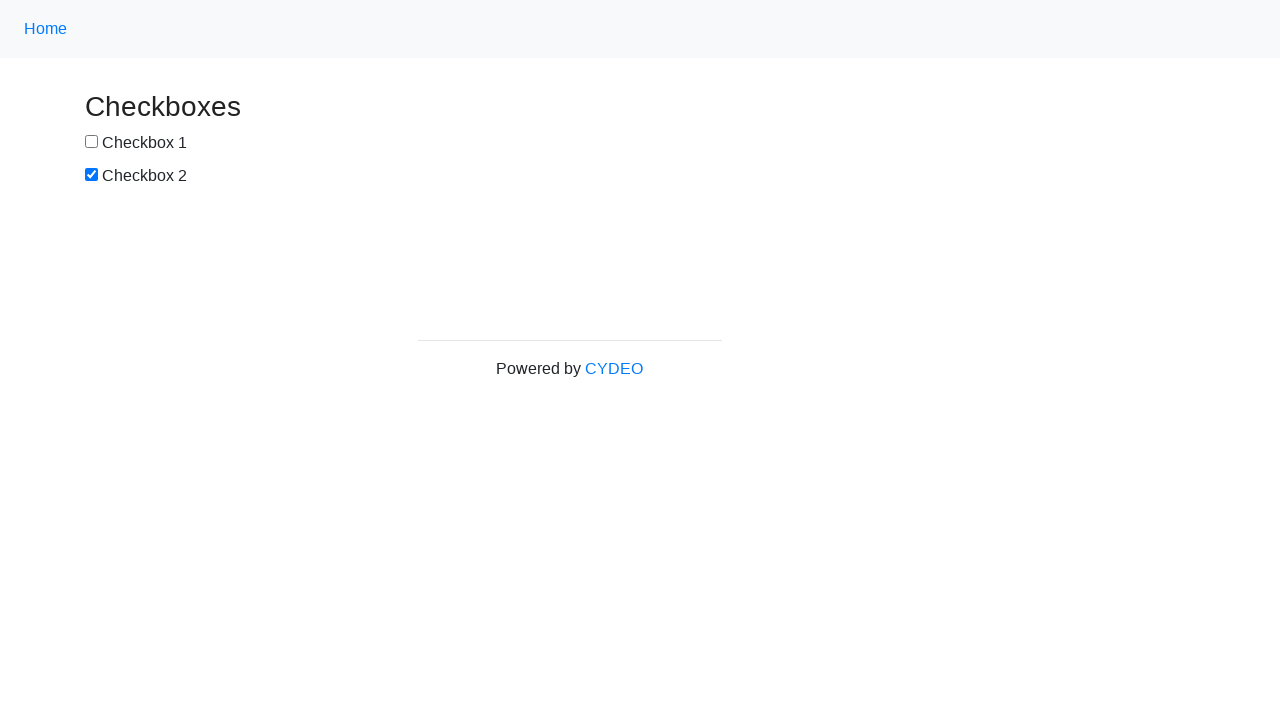

Verified checkbox #1 is NOT selected by default
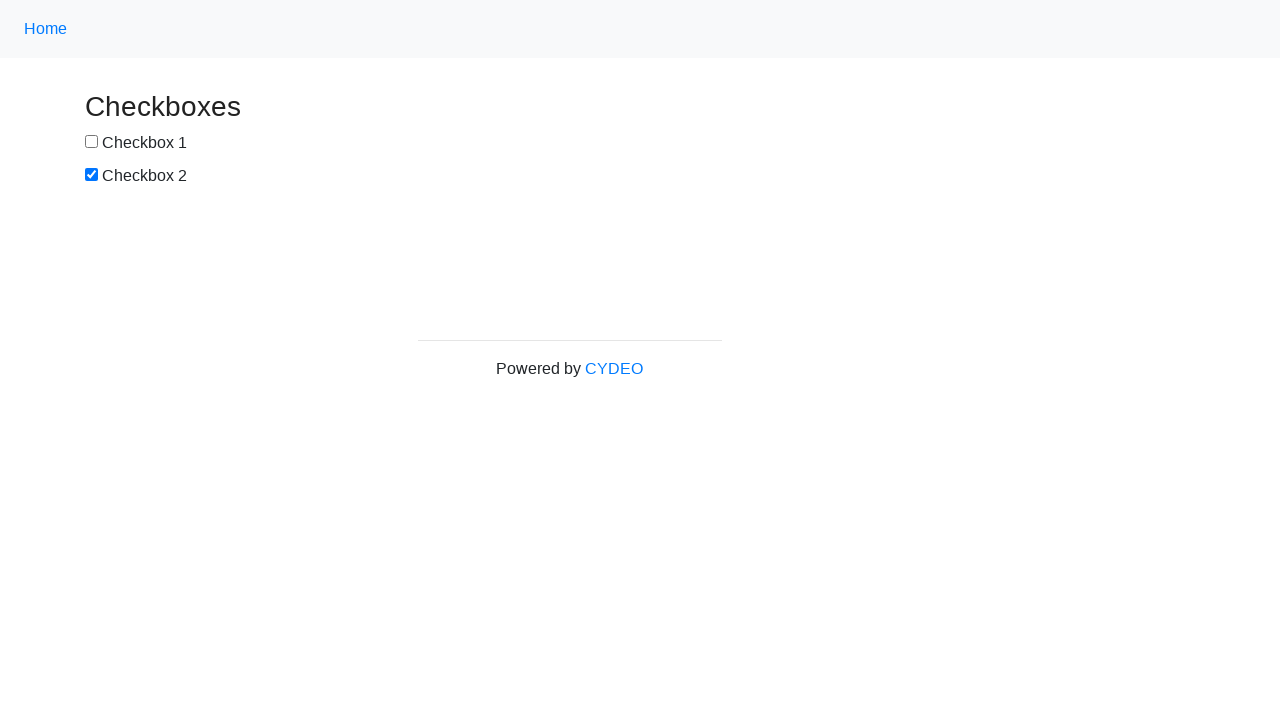

Located checkbox #2 element
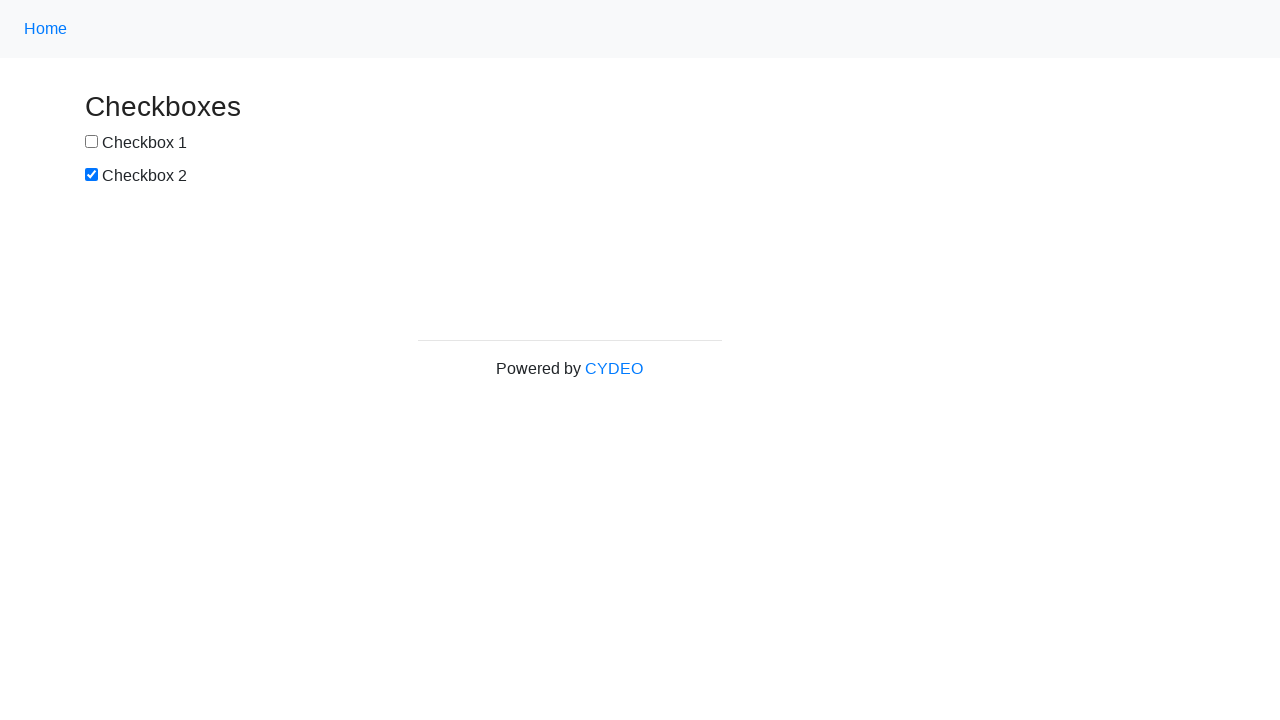

Verified checkbox #2 IS selected by default
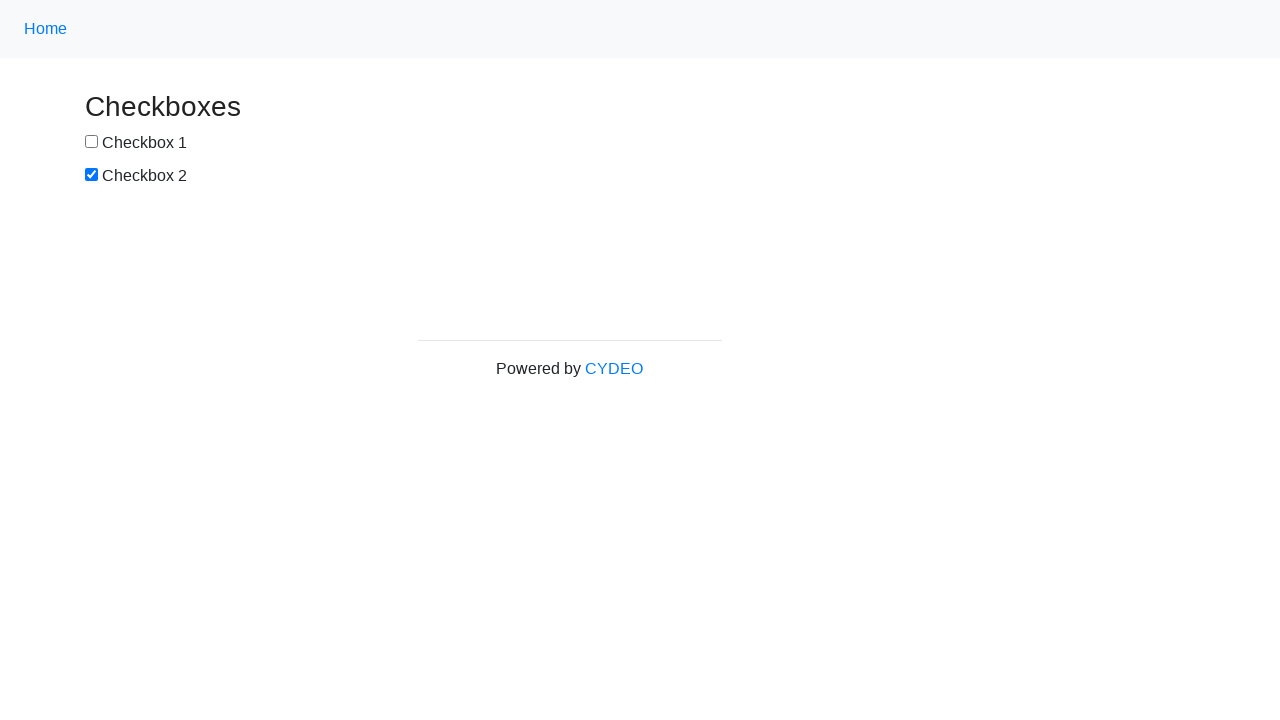

Clicked checkbox #1 to select it at (92, 142) on input#box1
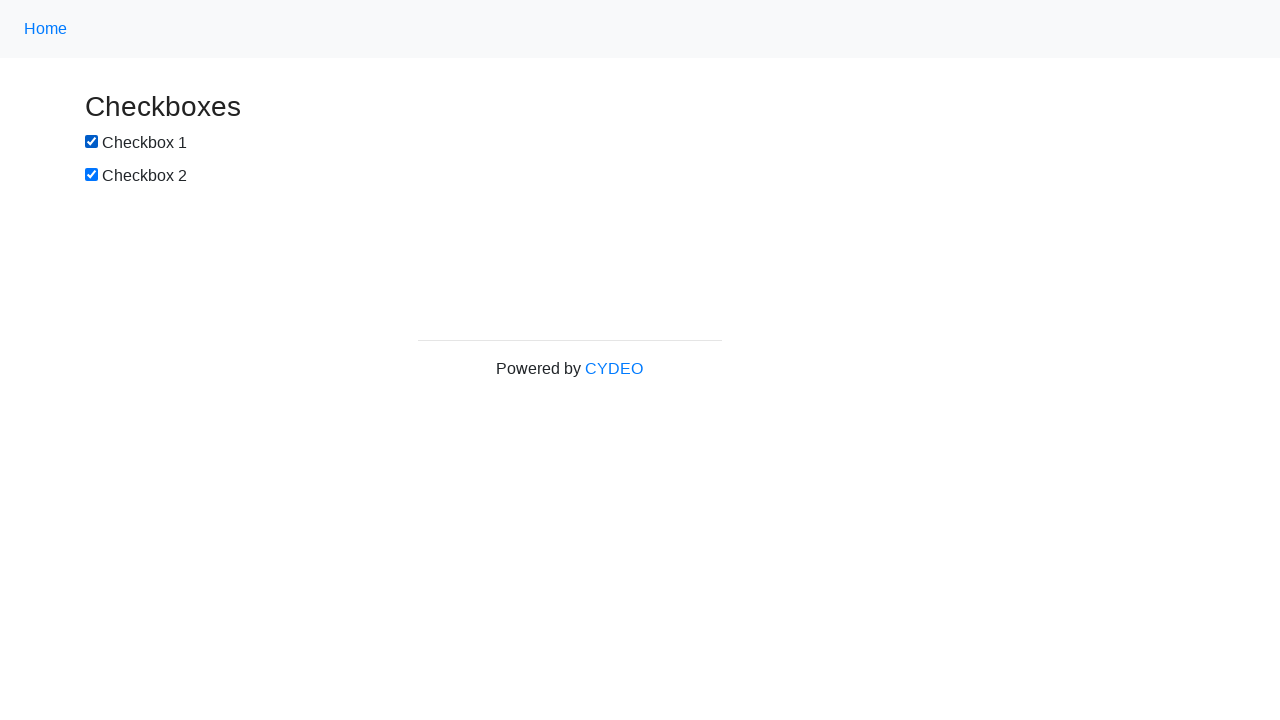

Clicked checkbox #2 to deselect it at (92, 175) on input#box2
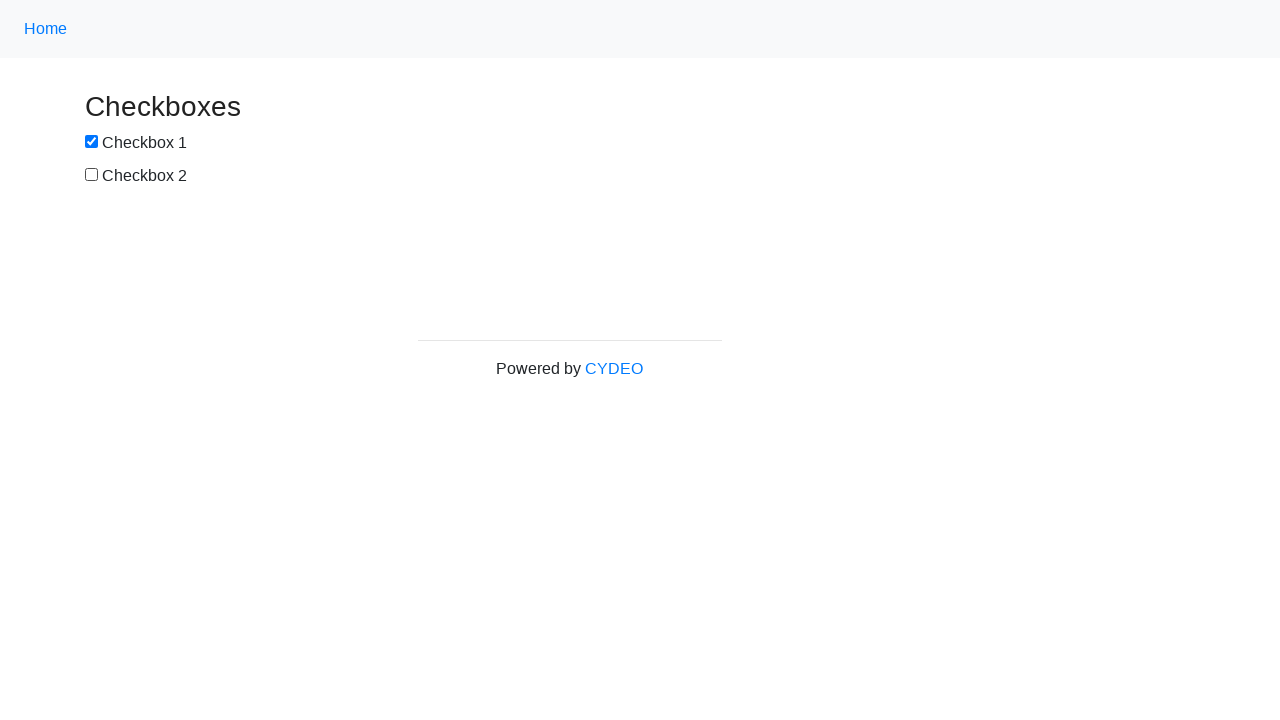

Verified checkbox #1 is now SELECTED
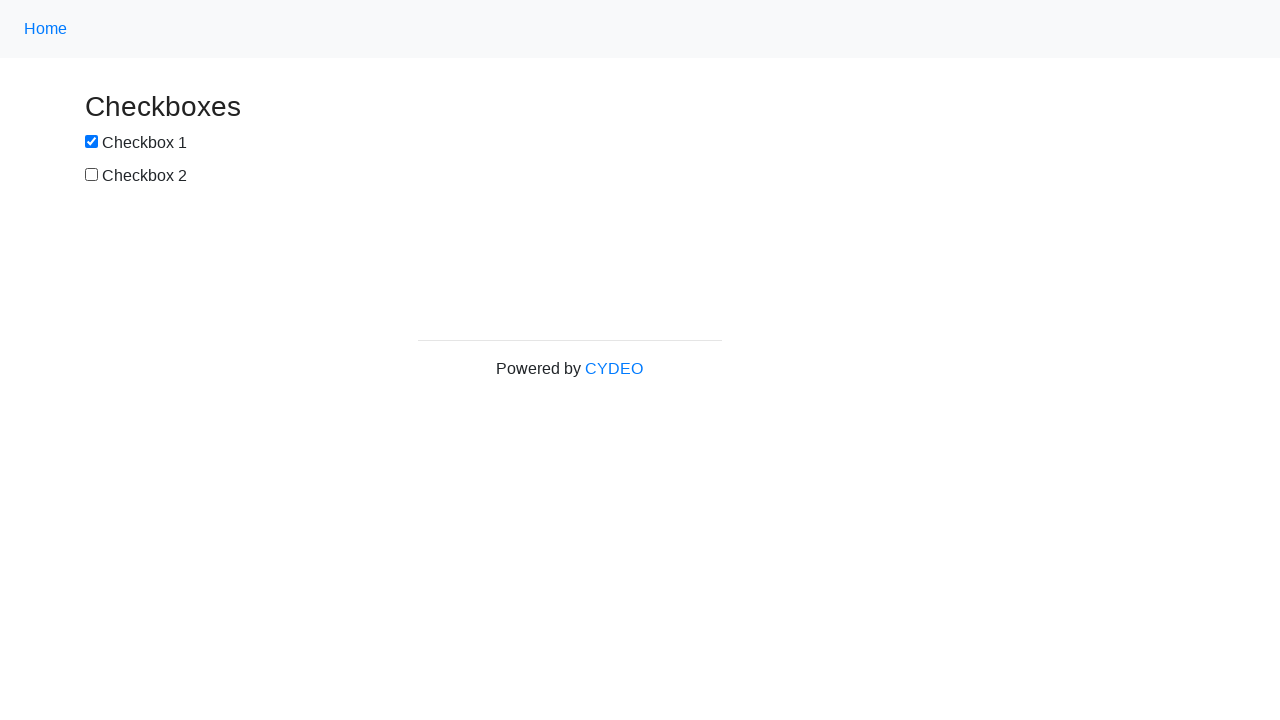

Verified checkbox #2 is now NOT selected
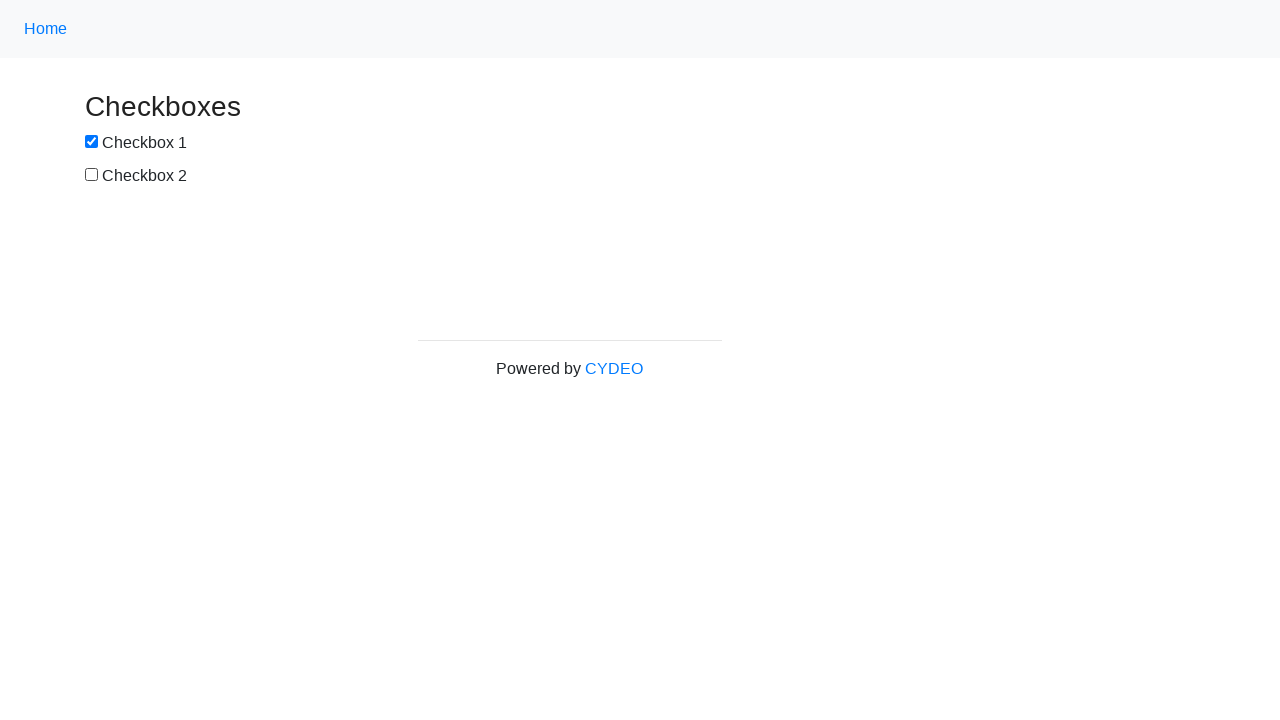

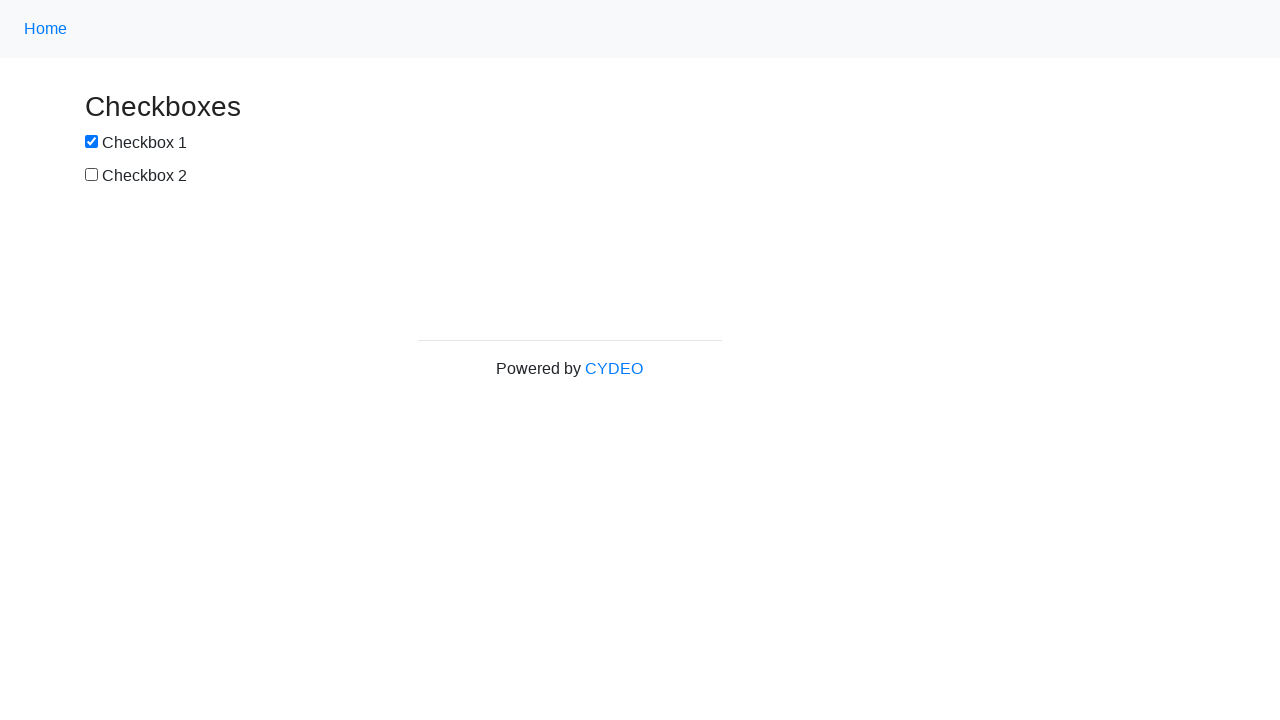